Tests date picker functionality by entering a date value and submitting it

Starting URL: https://formy-project.herokuapp.com/datepicker

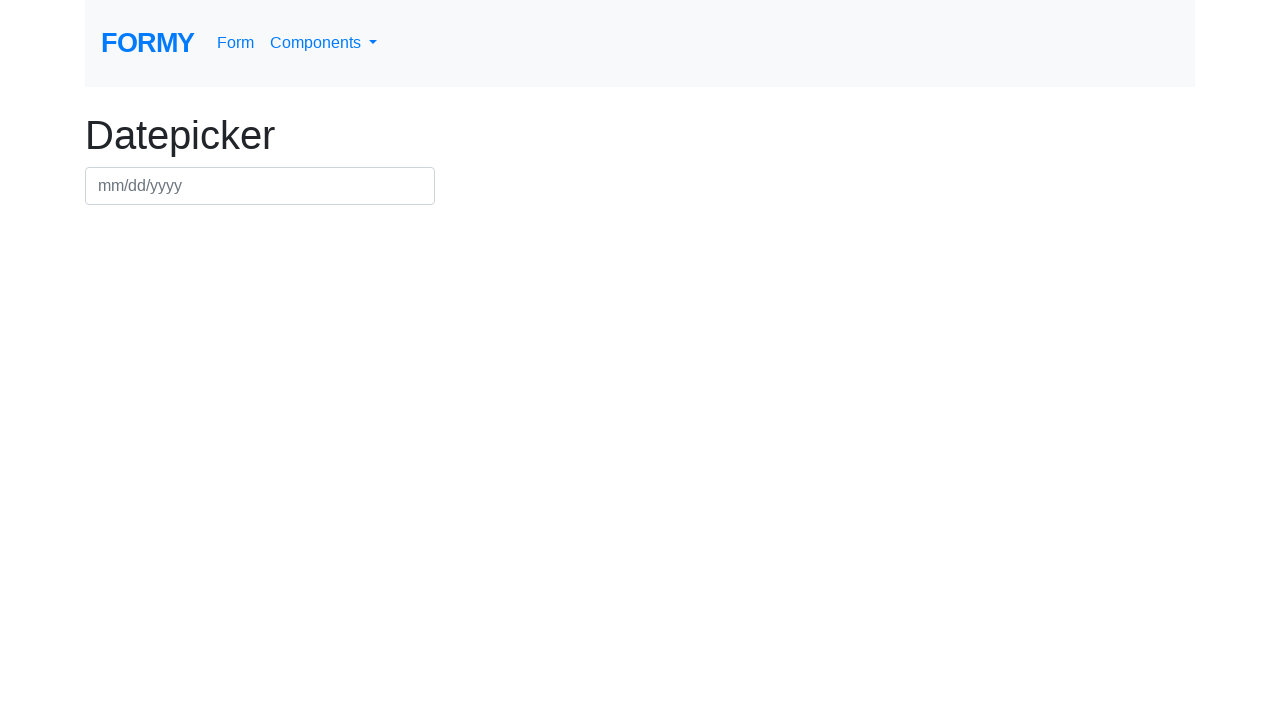

Filled date picker field with date 01/01/21 on #datepicker
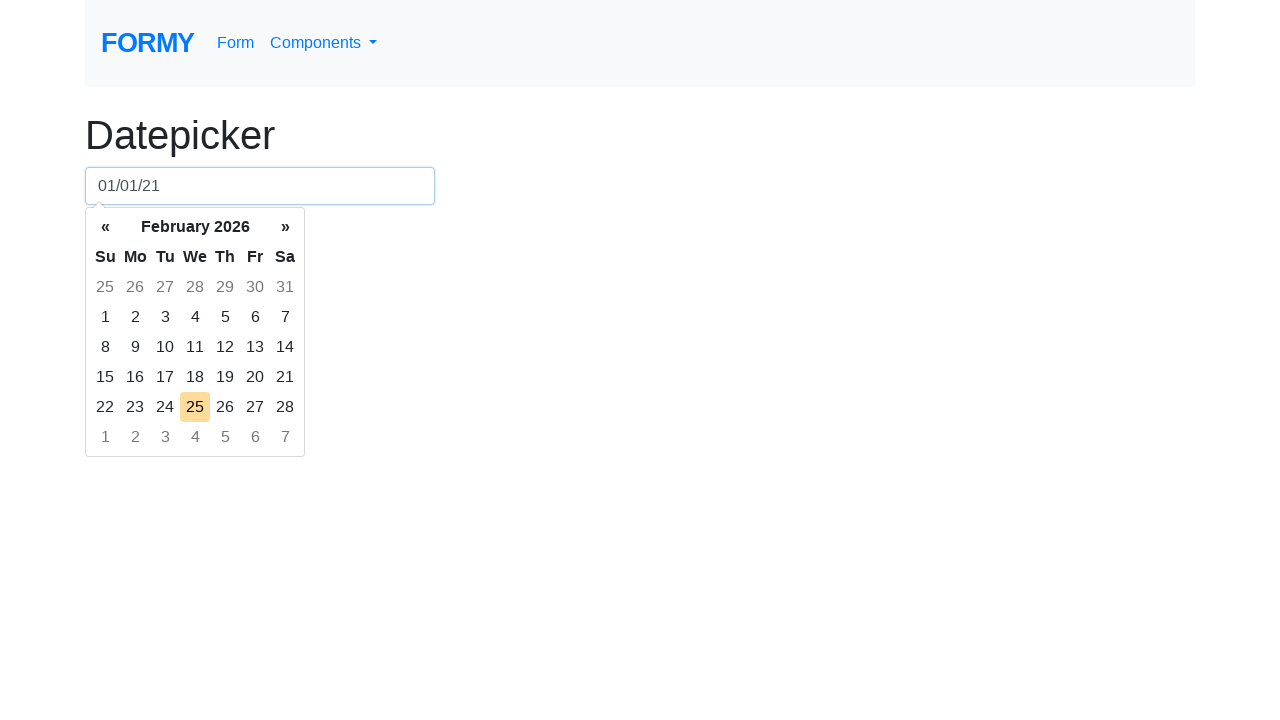

Pressed Enter to submit the date value on #datepicker
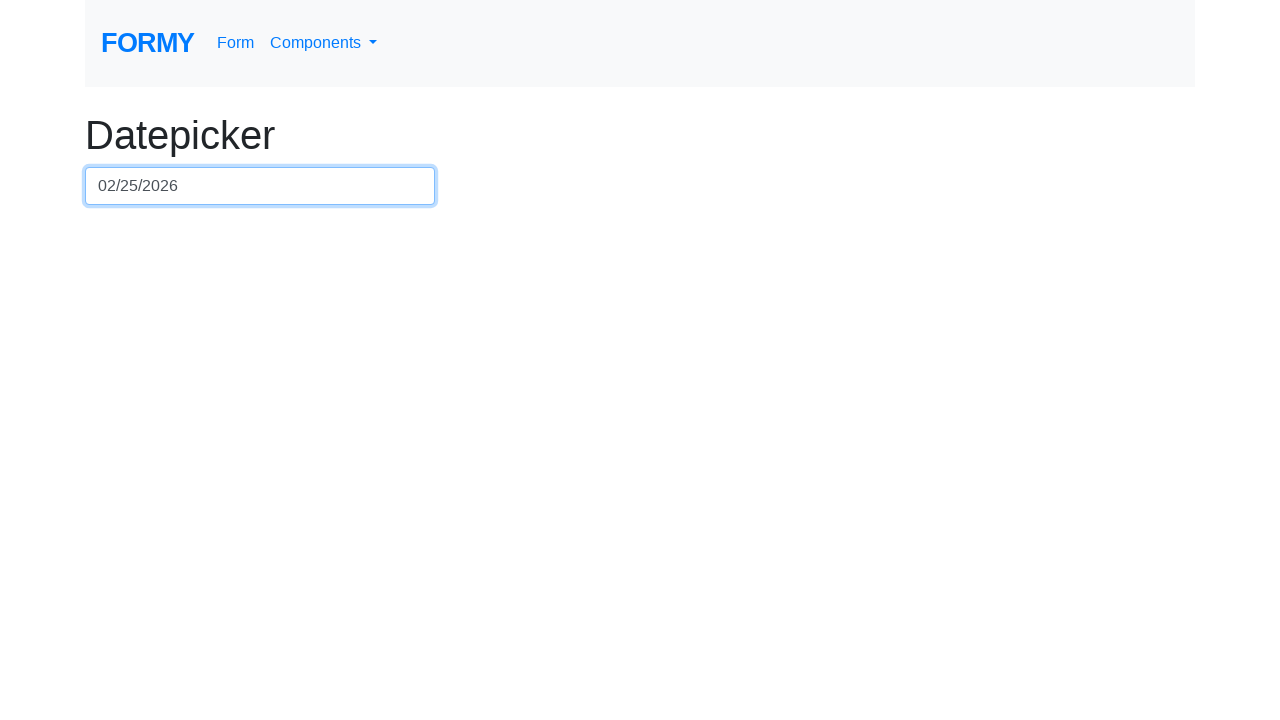

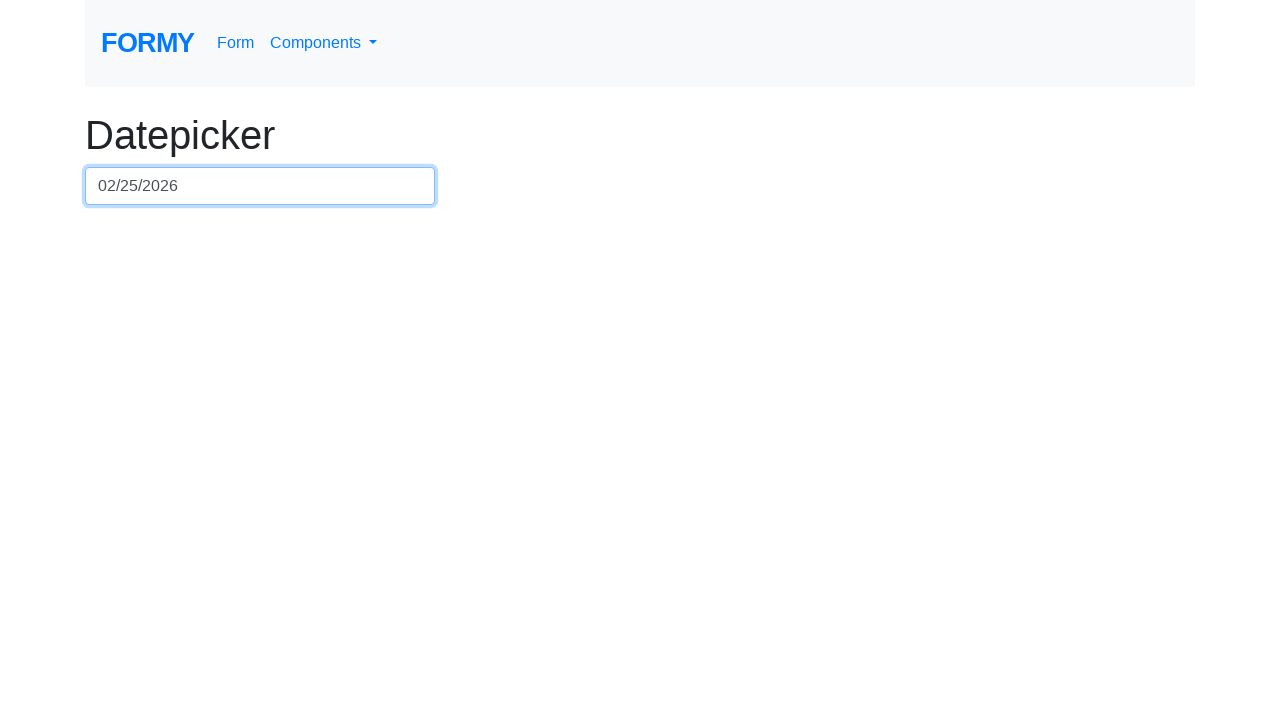